Tests A/B test opt-out by first adding an opt-out cookie on the main page before navigating to the A/B test page, then verifies the opt-out state is active.

Starting URL: http://the-internet.herokuapp.com

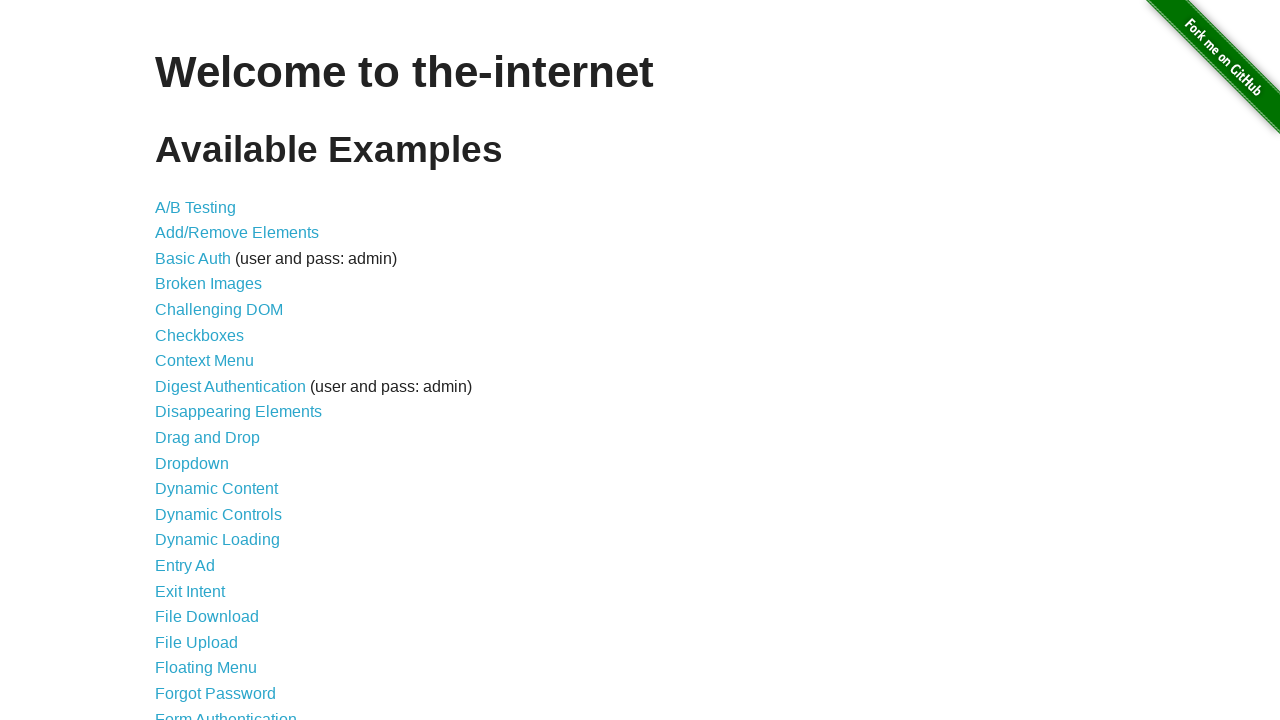

Added optimizelyOptOut cookie to the context
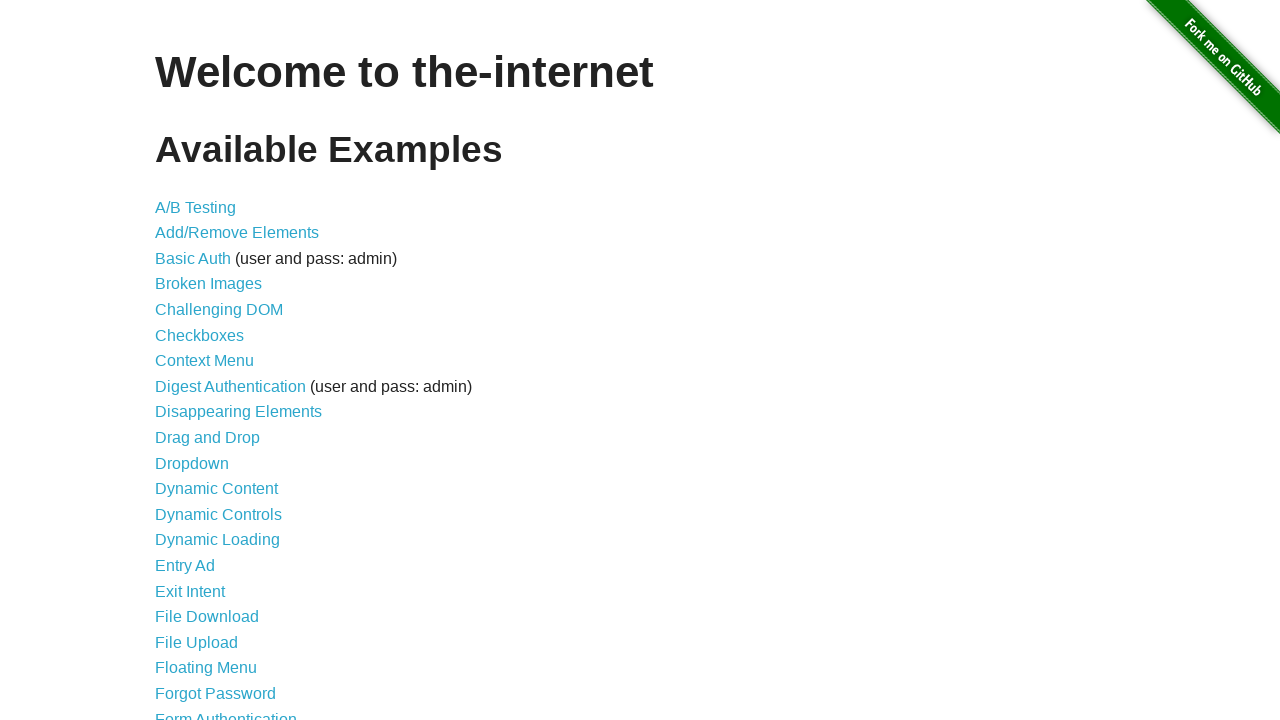

Navigated to A/B test page at http://the-internet.herokuapp.com/abtest
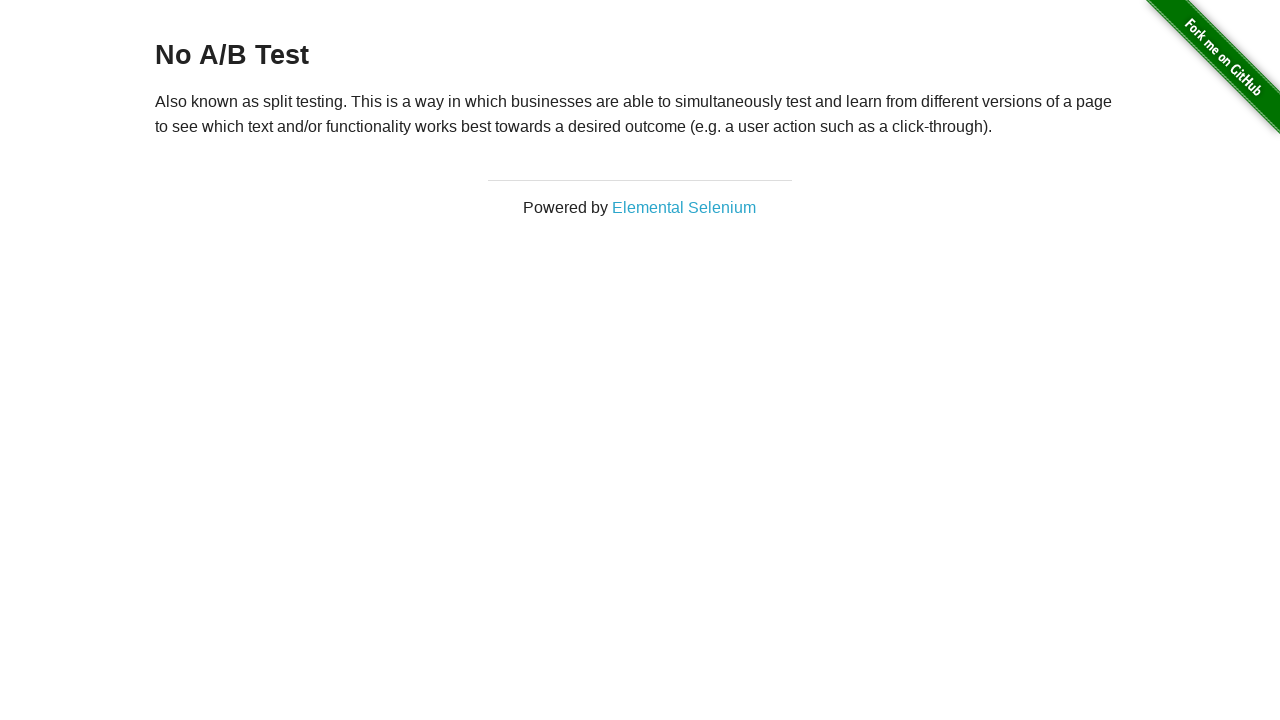

Retrieved heading text to verify opt-out state
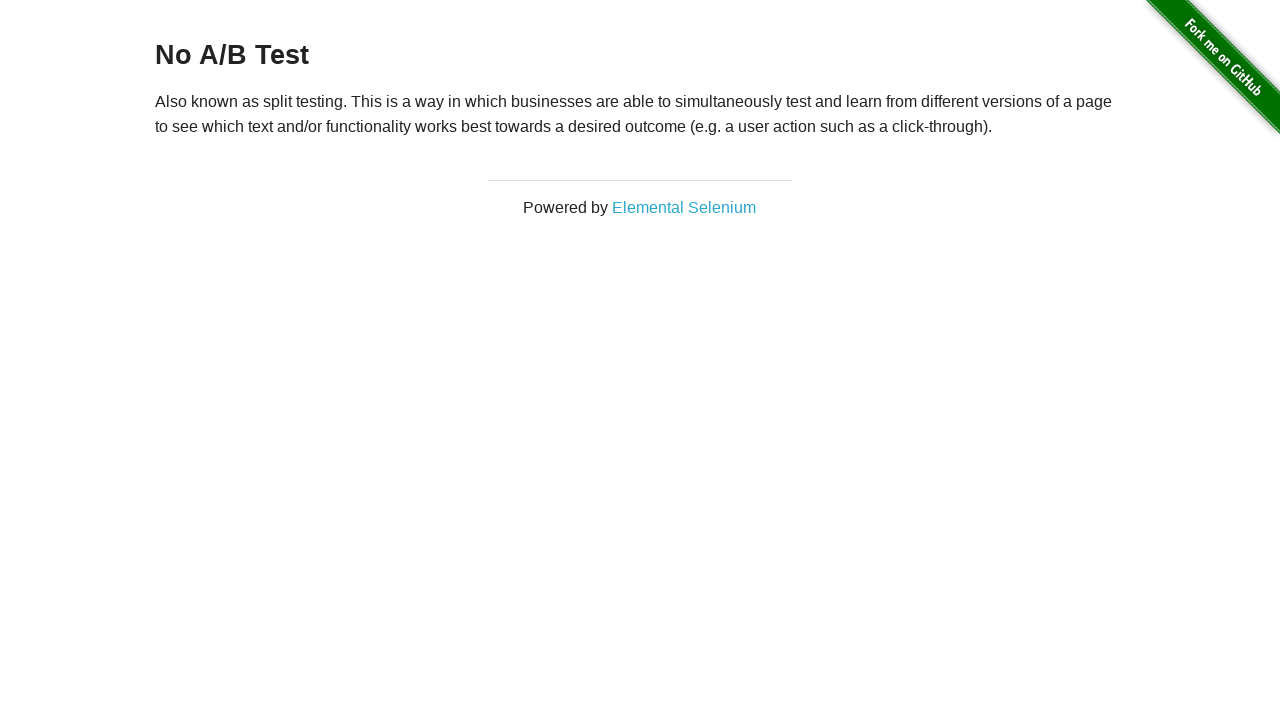

Verified heading shows 'No A/B Test', confirming opt-out is active
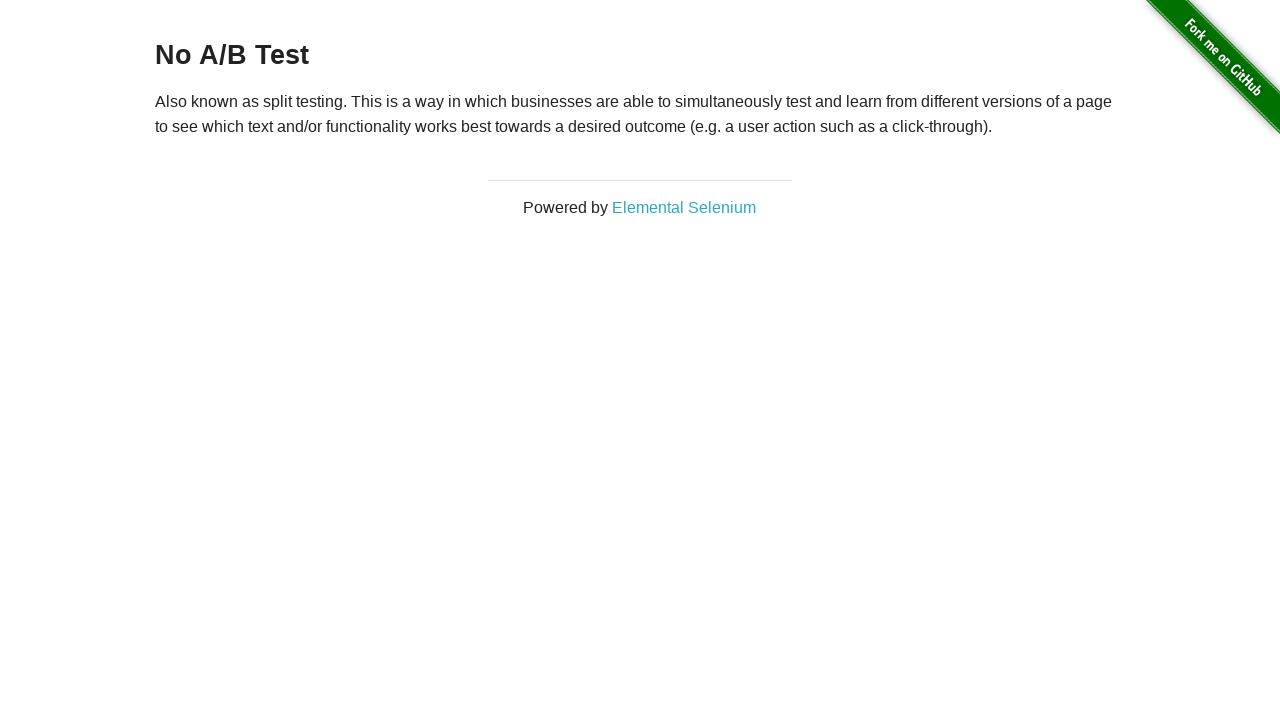

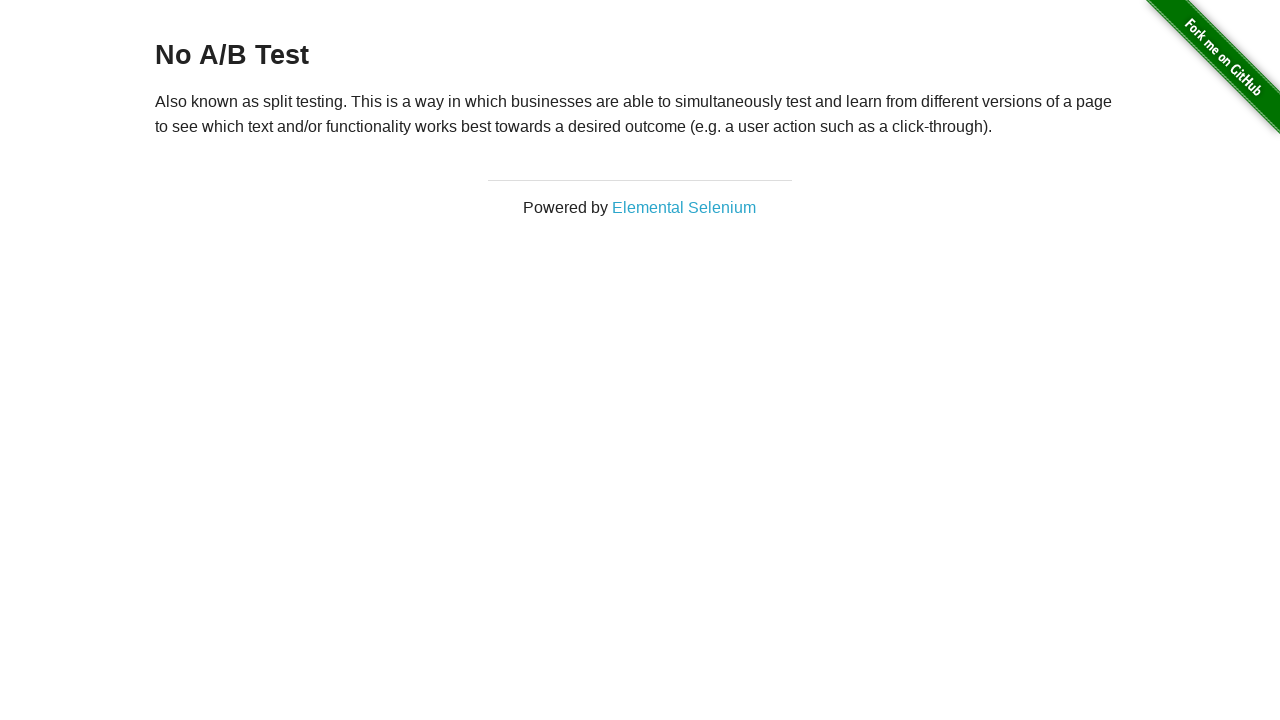